Tests the notification message functionality by loading a page that displays either a success or failure notification message, and verifies the message content.

Starting URL: http://the-internet.herokuapp.com/notification_message

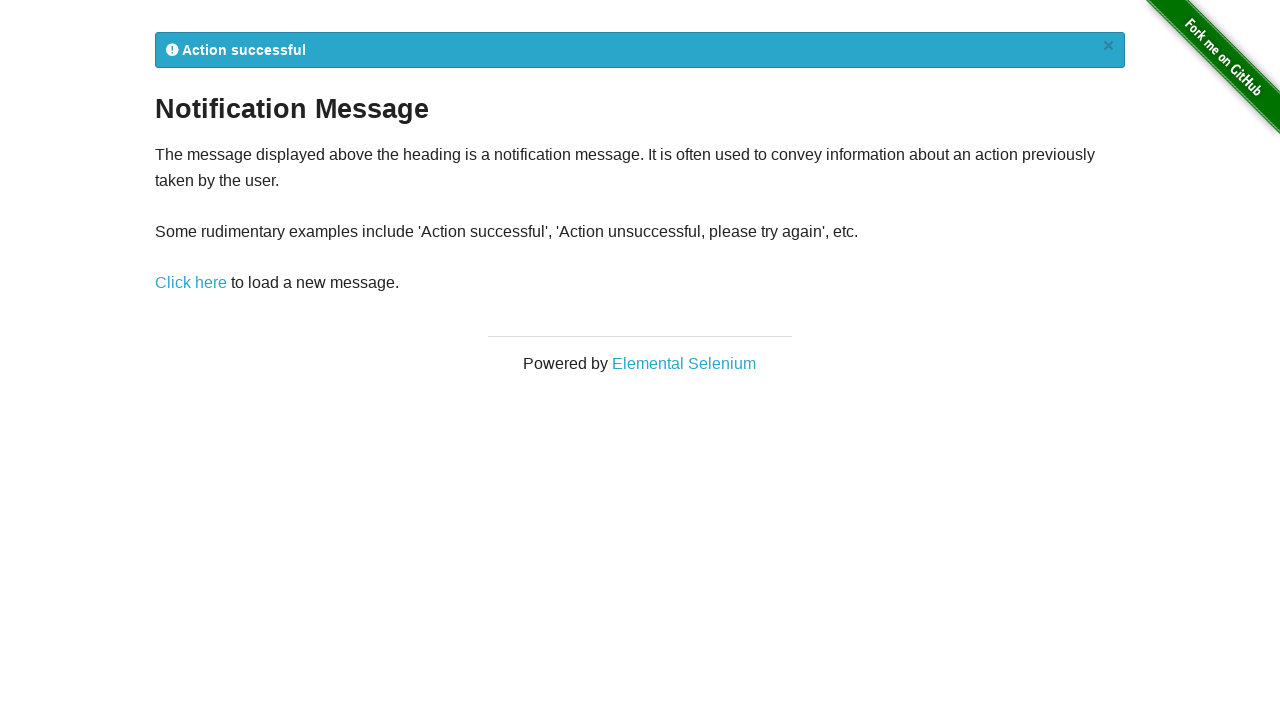

Waited for notification flash message to appear
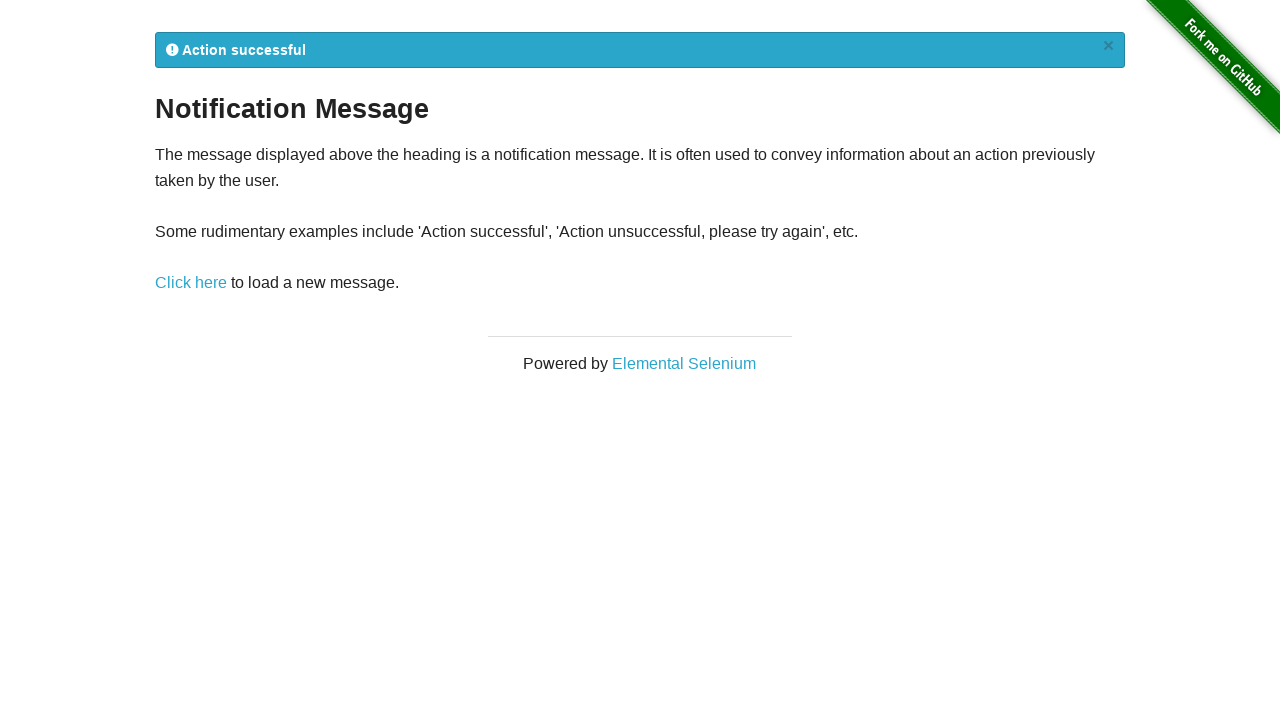

Located notification element
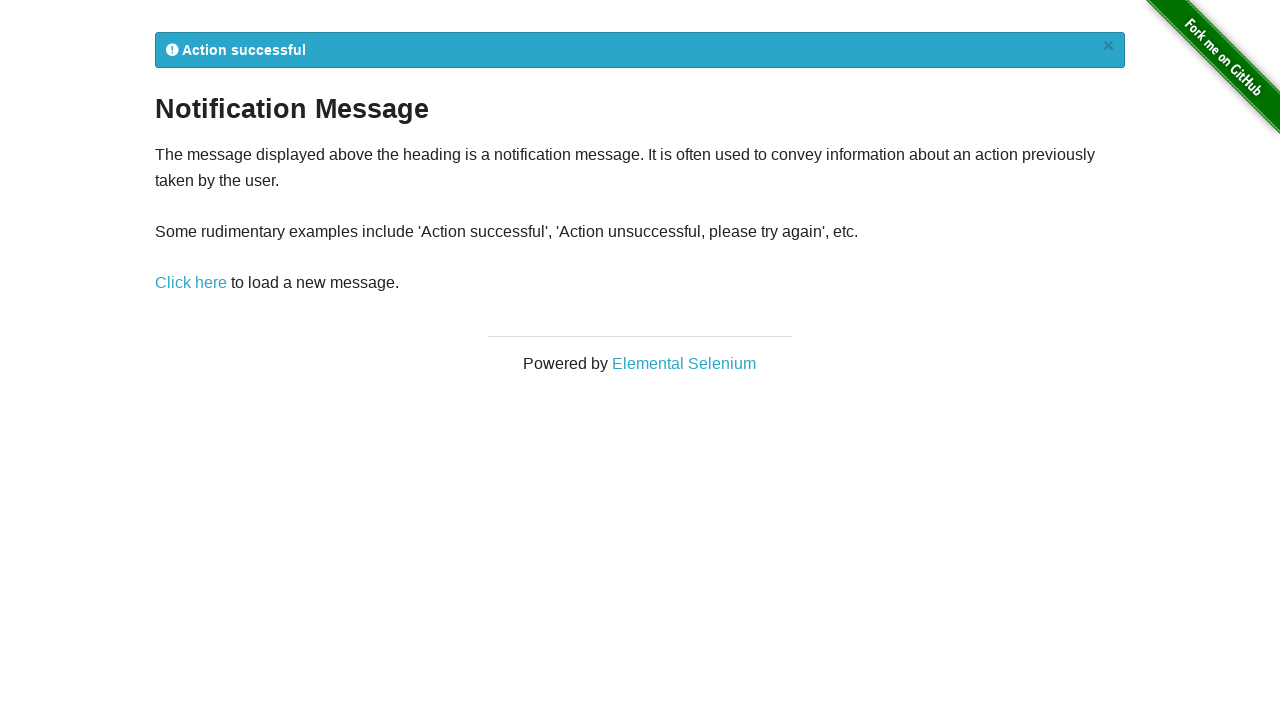

Retrieved notification text: 
            Action successful
            ×
          
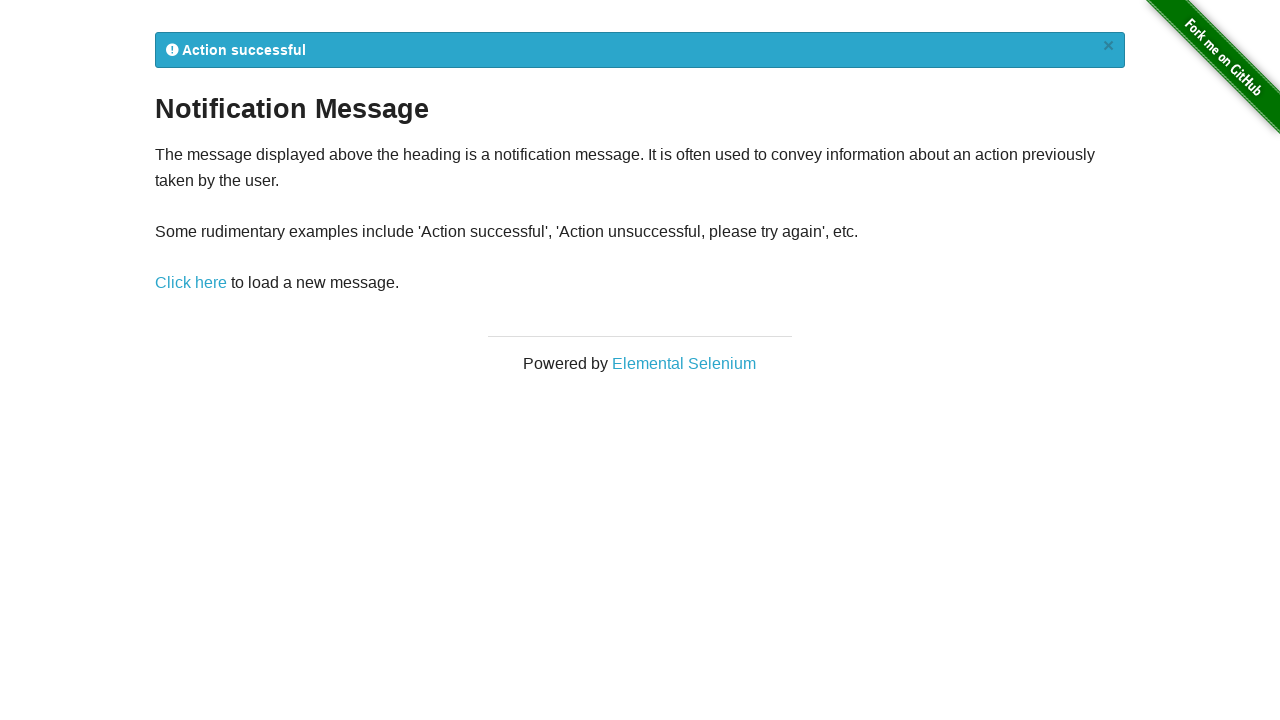

Clicked notification message link to retry and get new notification at (191, 283) on a[href='/notification_message']
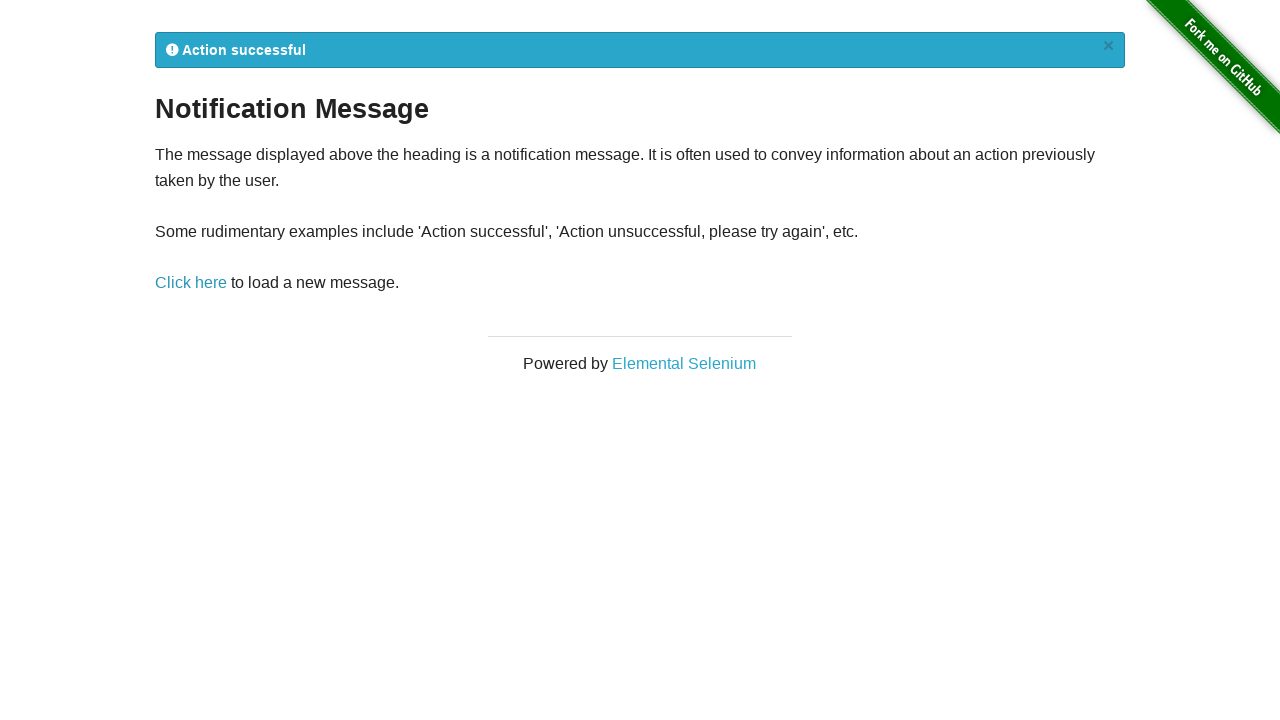

Waited for new notification flash message to appear after retry
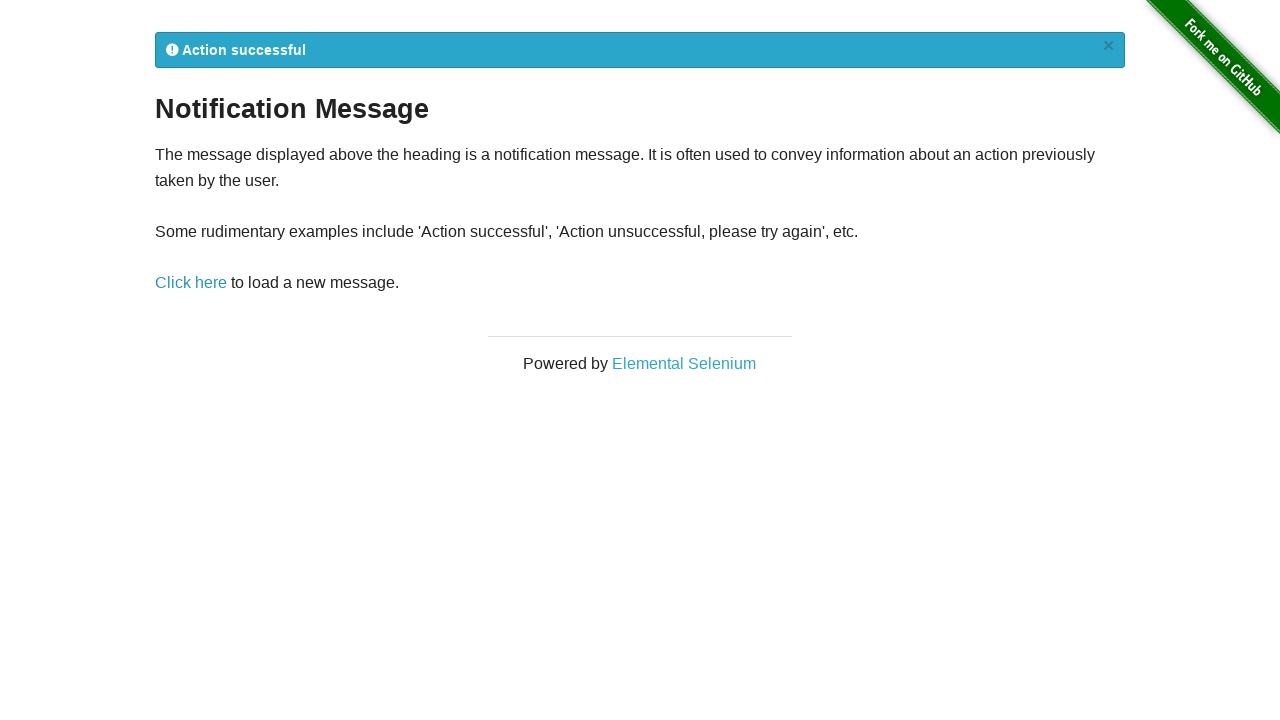

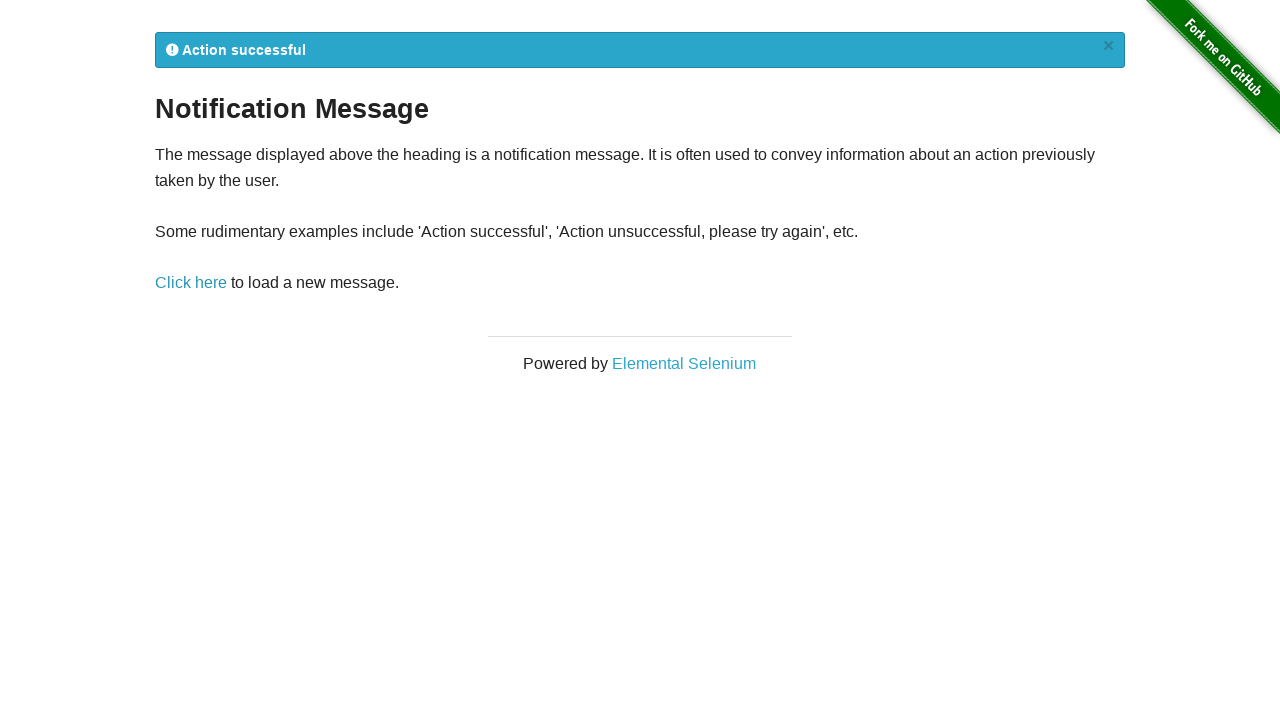